Navigates to the Carousel component documentation page and verifies the h1 heading text

Starting URL: https://flowbite-svelte.com/docs/components/carousel

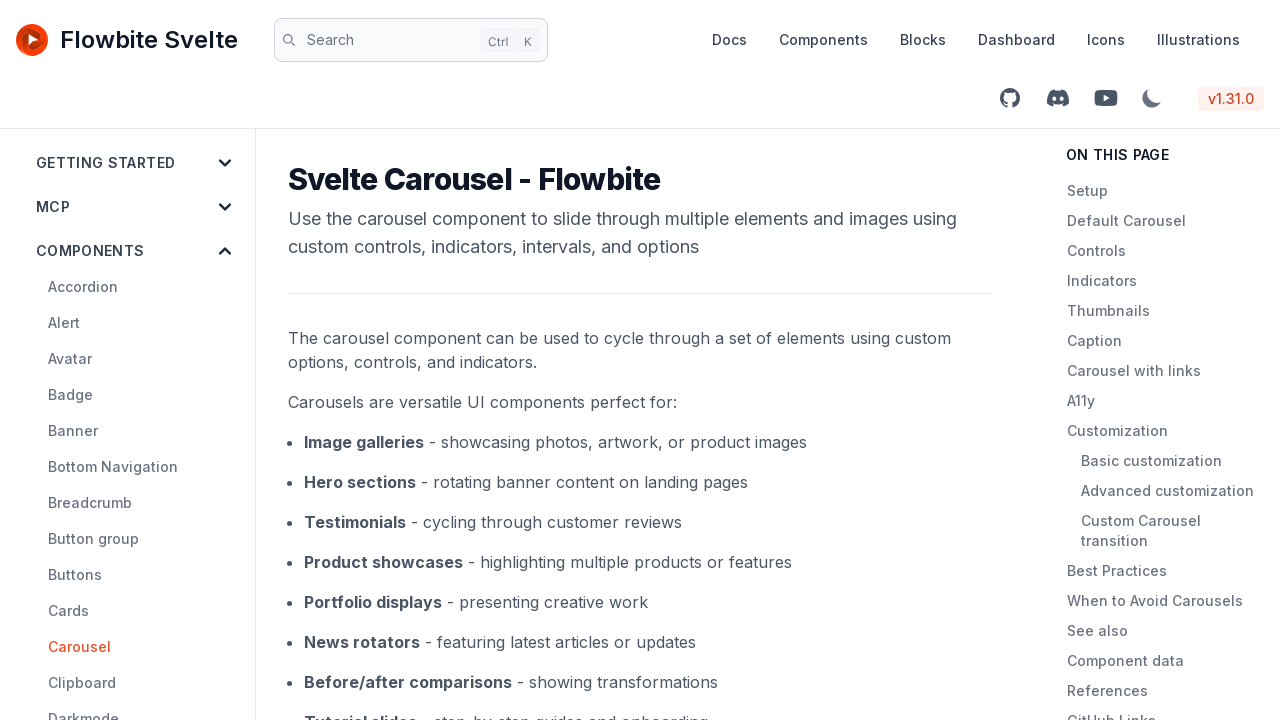

Navigated to Carousel component documentation page
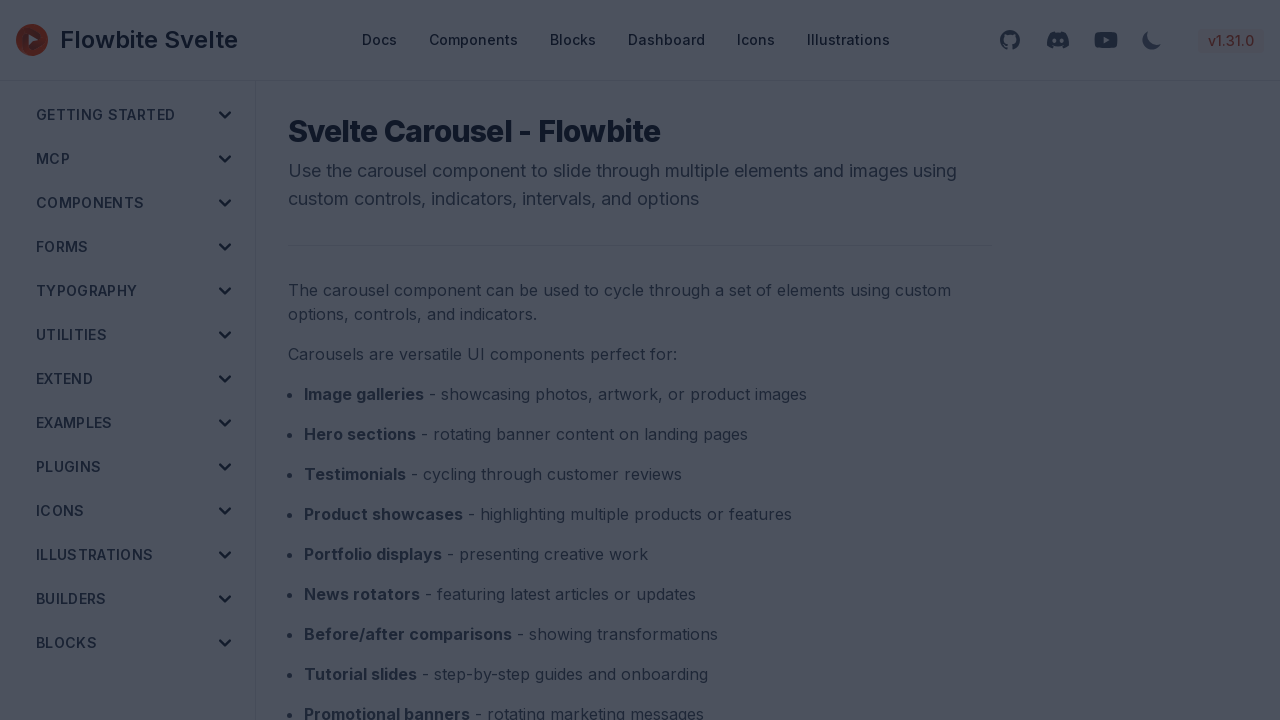

h1 heading element loaded on the page
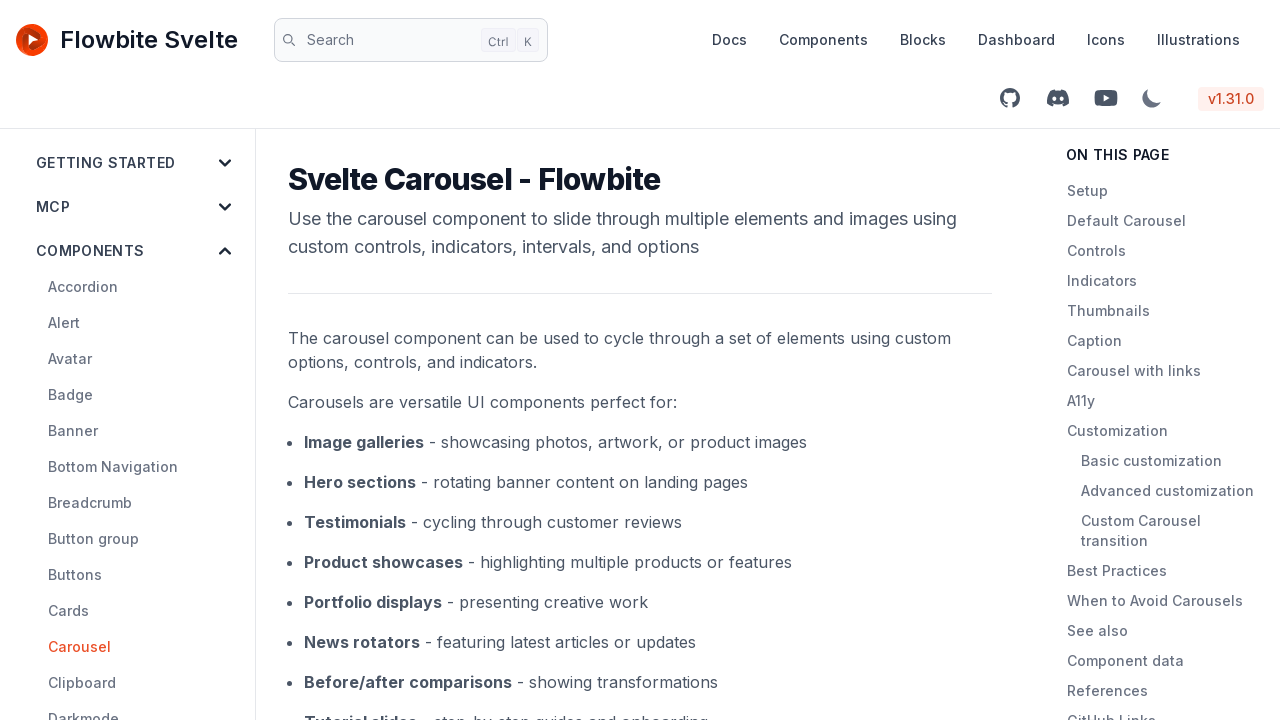

Verified h1 heading text is 'Svelte Carousel - Flowbite'
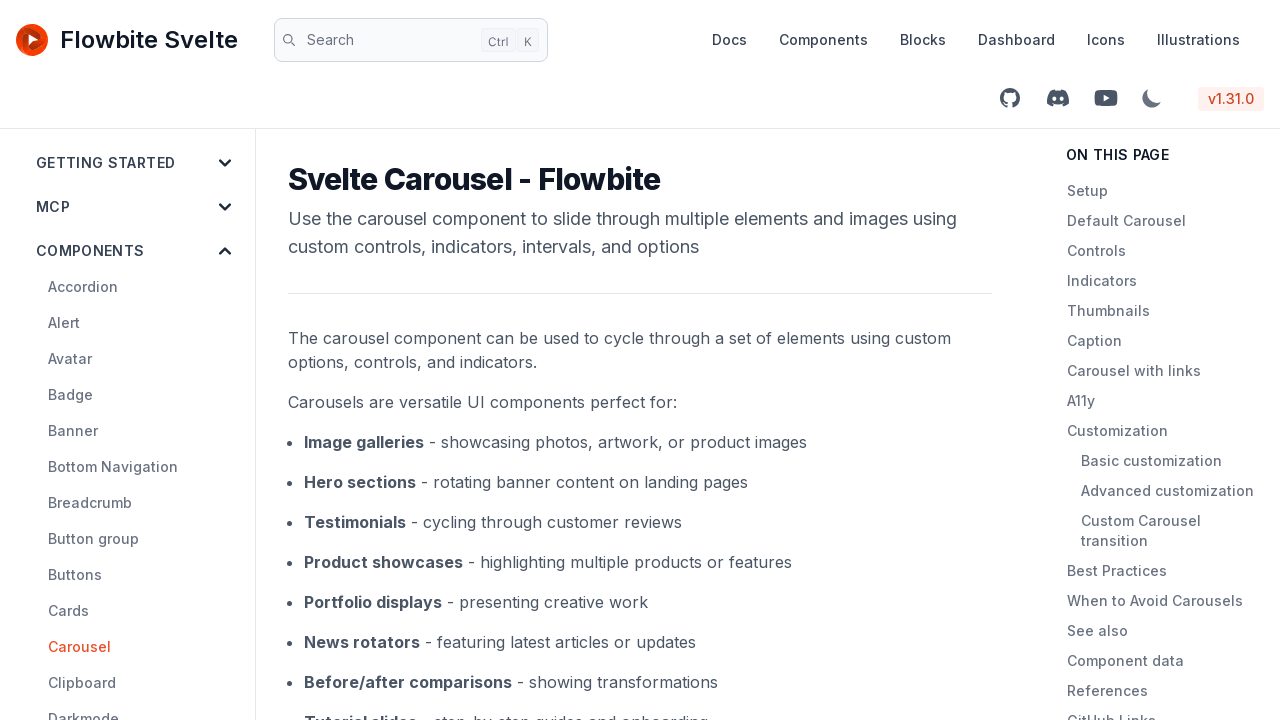

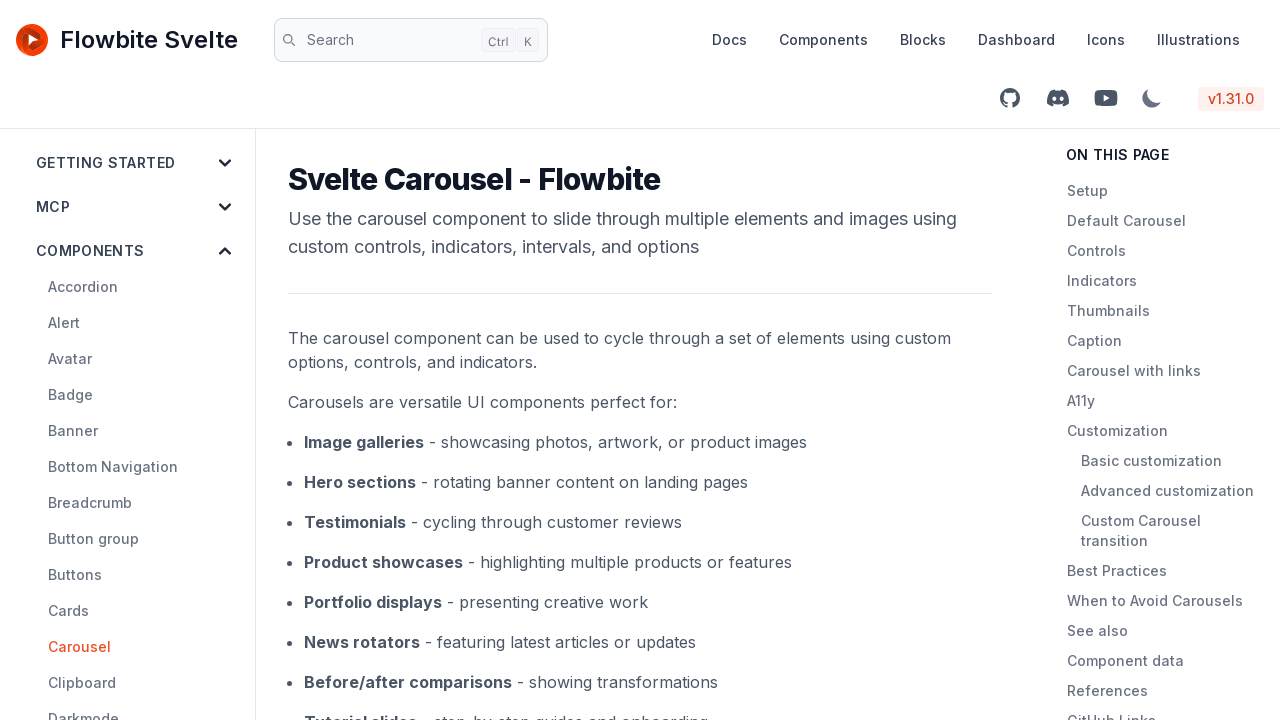